Tests iframe switching and JavaScript prompt alert handling by switching to an iframe, clicking a button to trigger a prompt, entering a name, accepting the alert, and verifying the entered name appears on the page.

Starting URL: https://www.w3schools.com/jsref/tryit.asp?filename=tryjsref_prompt

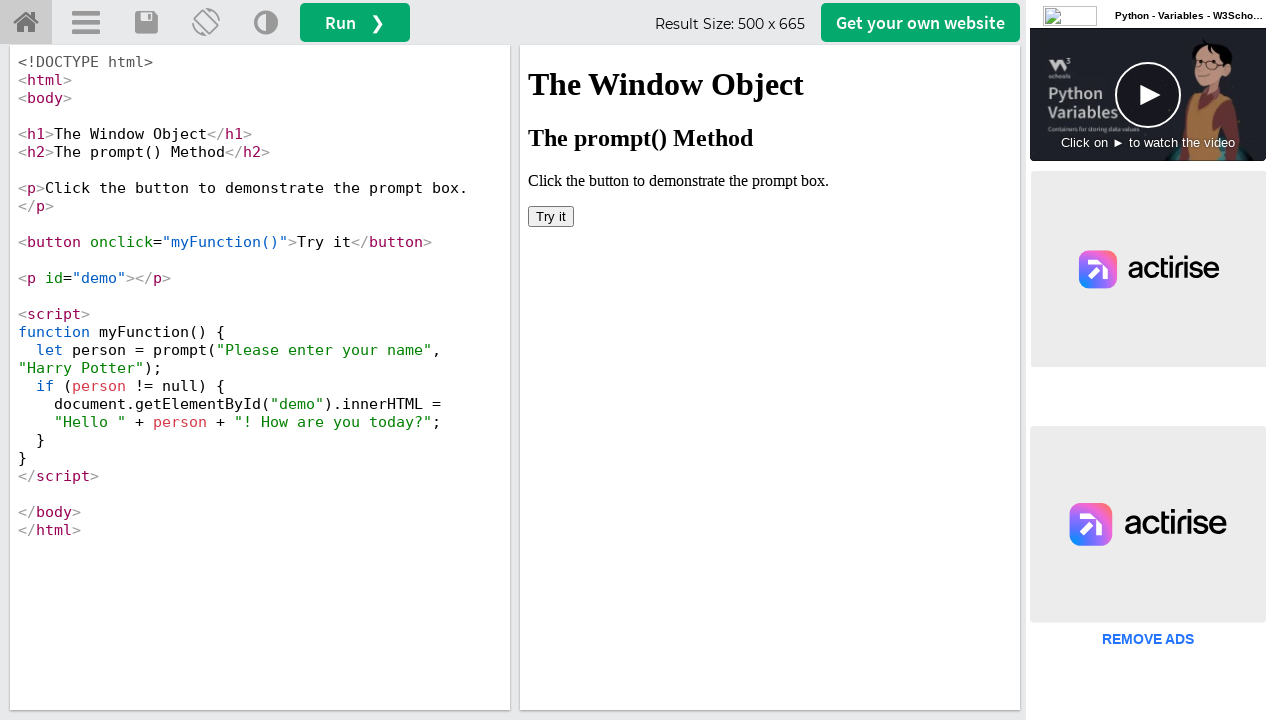

Located iframe with selector #iframeResult
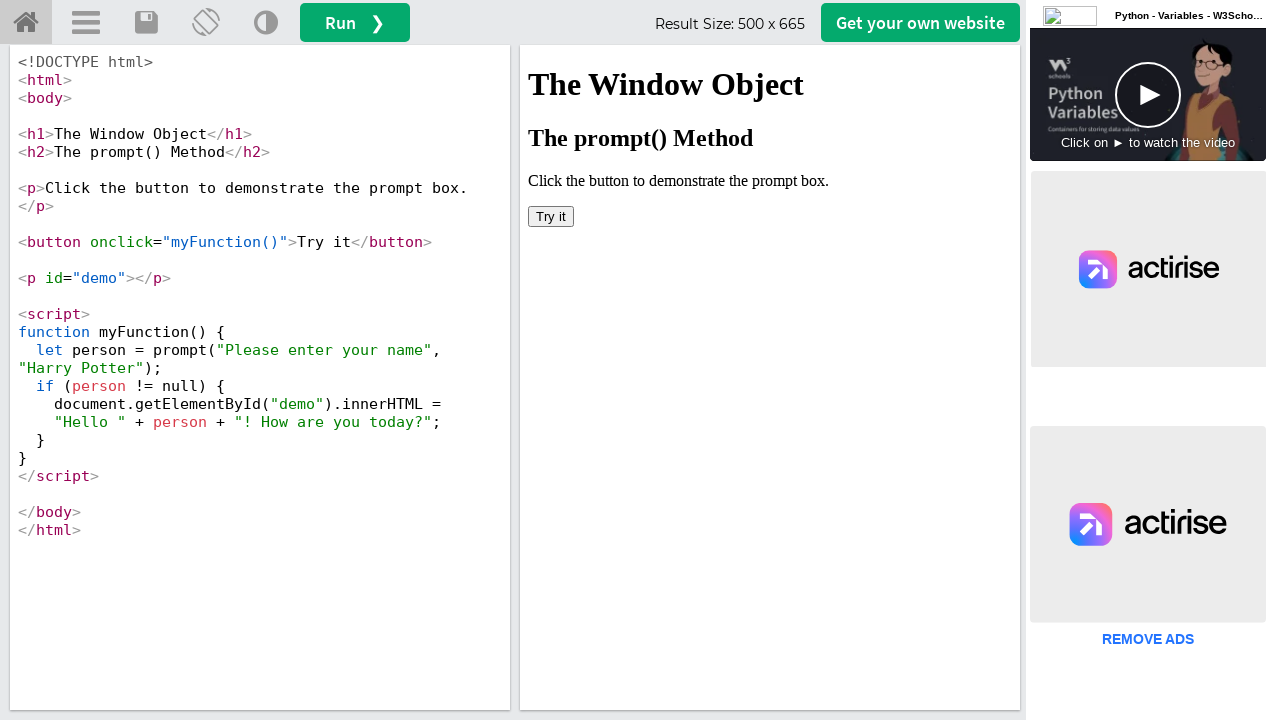

Set up dialog handler to accept prompt with name 'Sivaranjani'
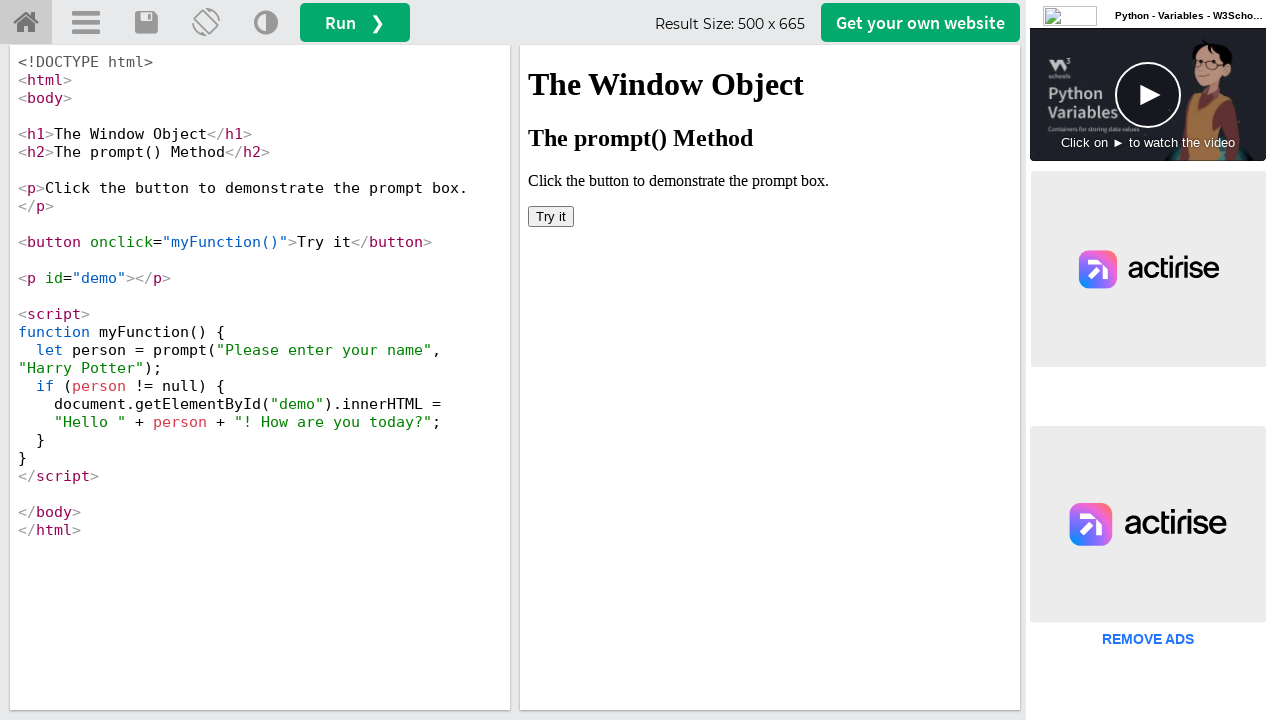

Clicked 'Try it' button to trigger JavaScript prompt at (551, 216) on #iframeResult >> internal:control=enter-frame >> xpath=//button[text()='Try it']
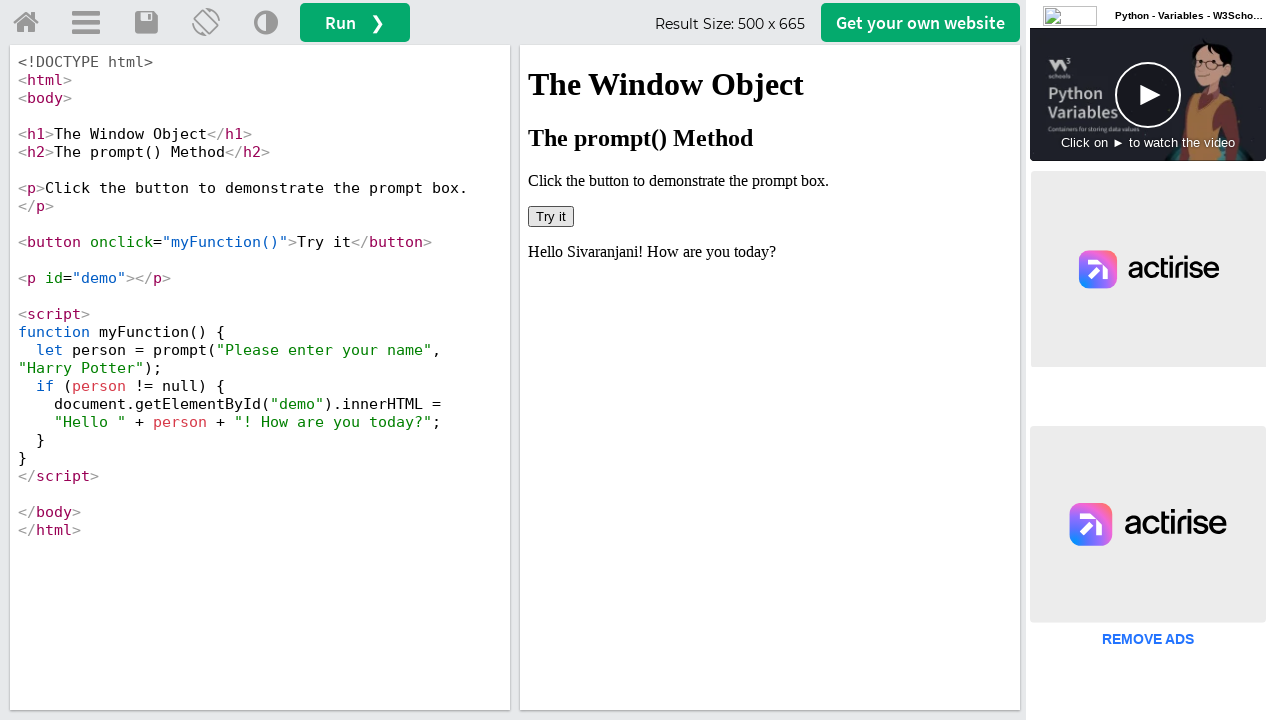

Waited 500ms for prompt dialog to complete
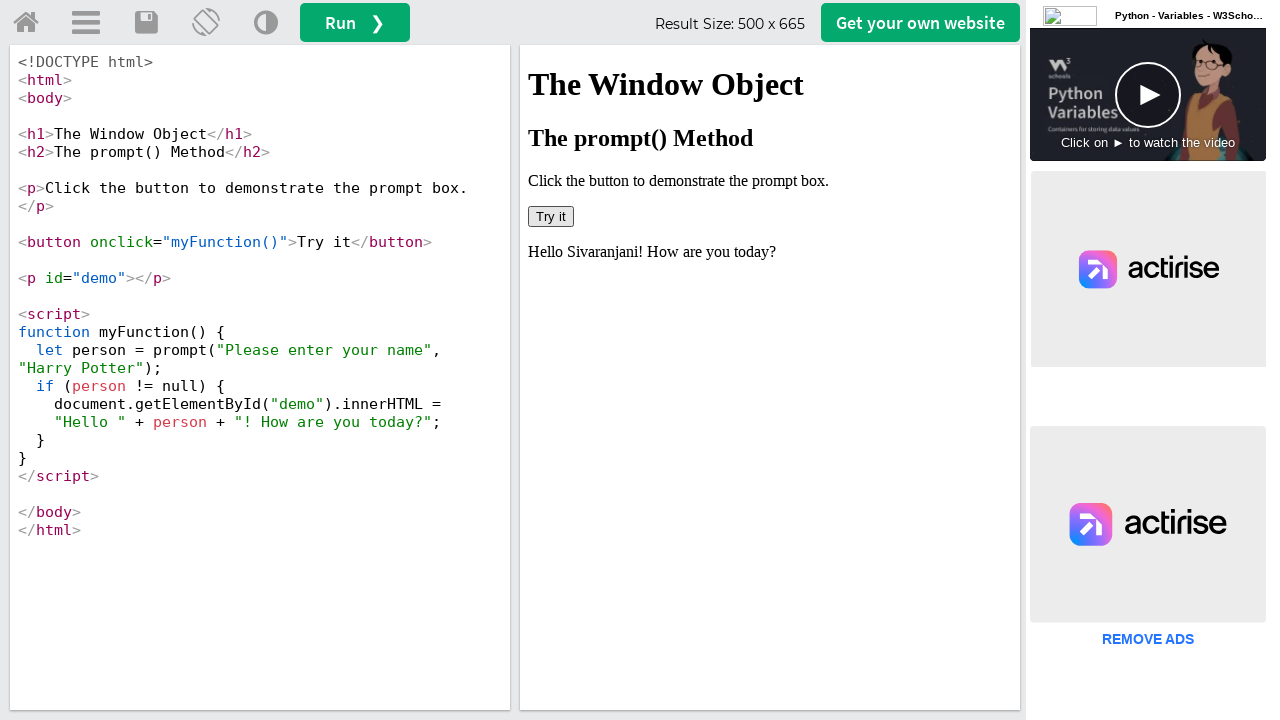

Retrieved text content from #demo element
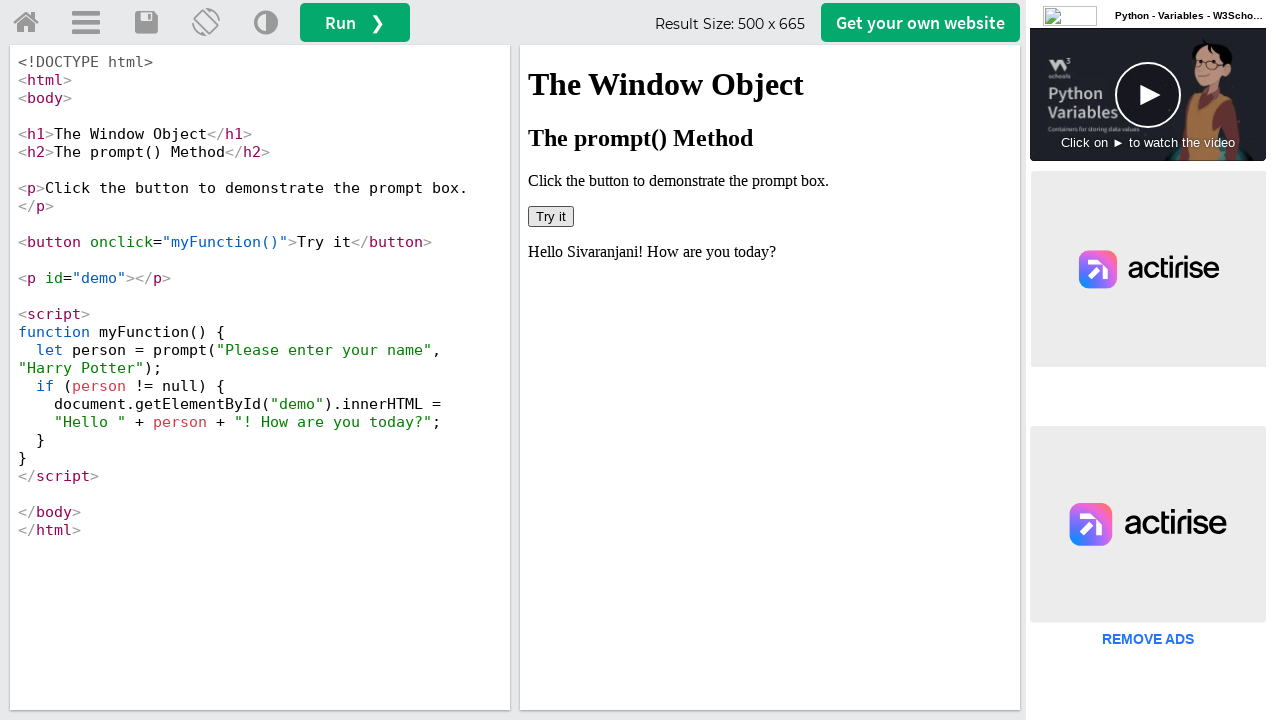

Verified that 'Sivaranjani' appears in the demo result
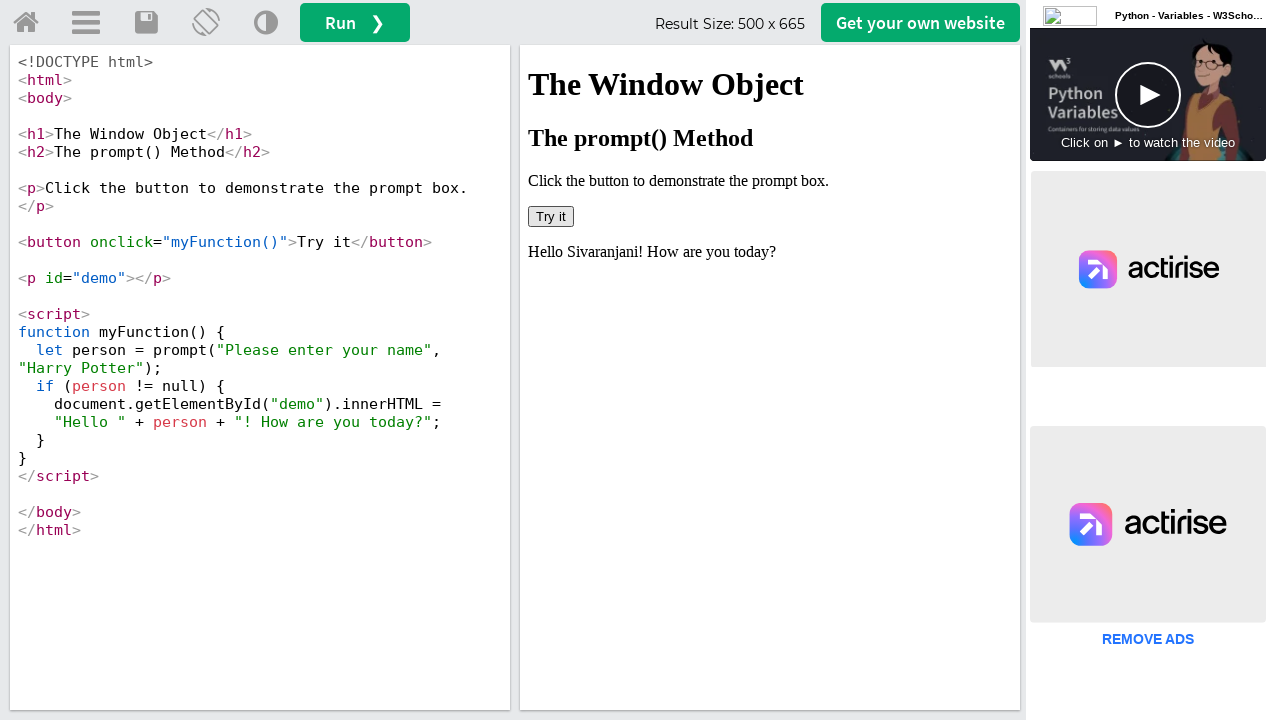

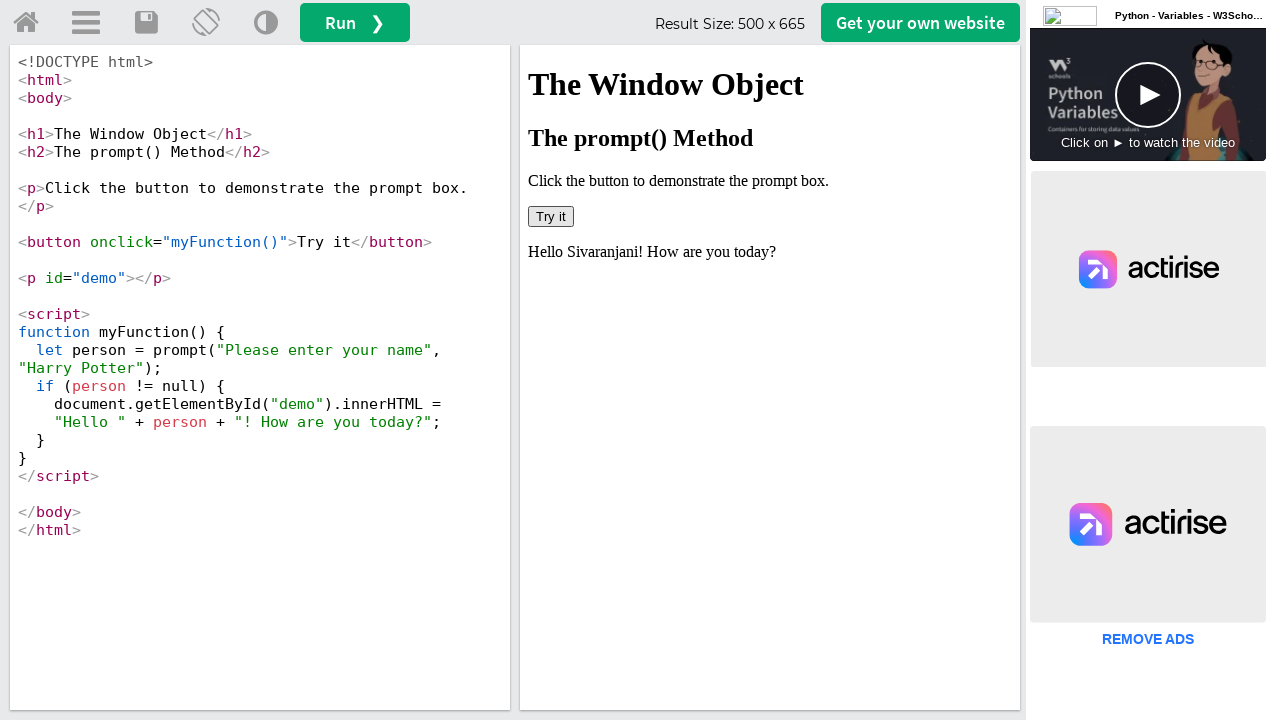